Tests scrolling functionality on the mortgage calculator website by scrolling down and then back up using JavaScript

Starting URL: https://www.mortgagecalculator.org

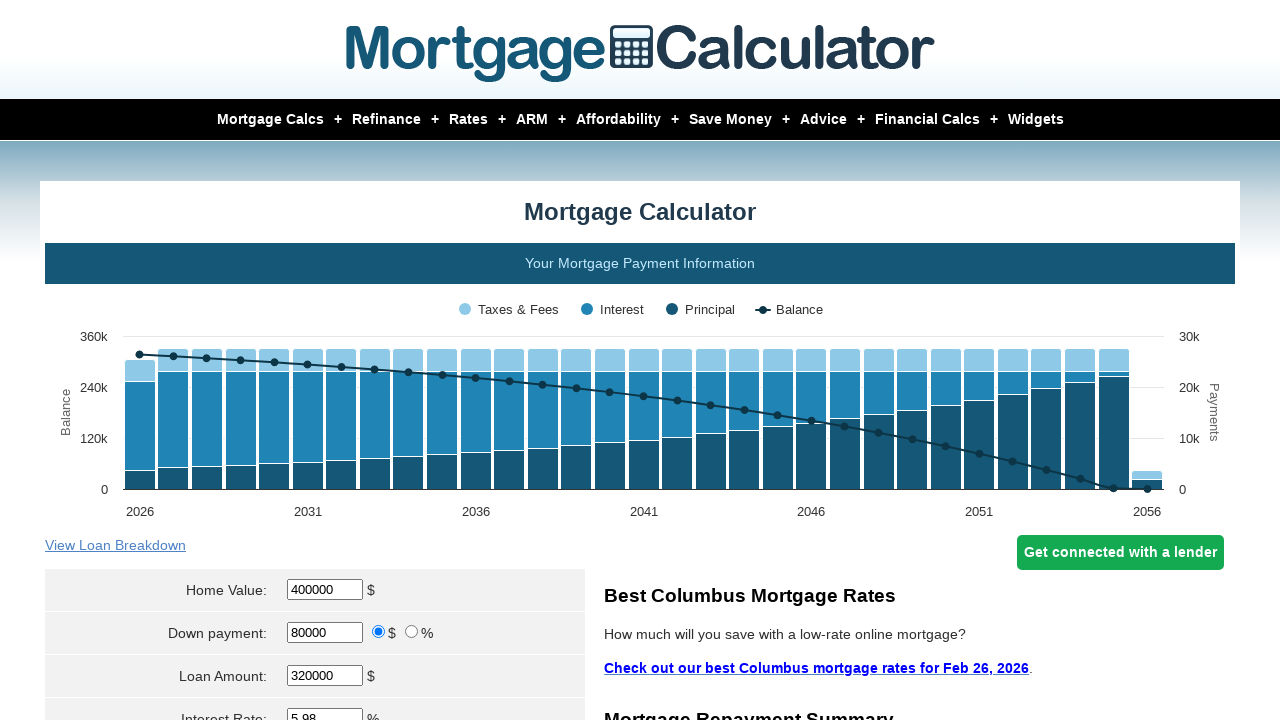

Scrolled down 500 pixels using JavaScript
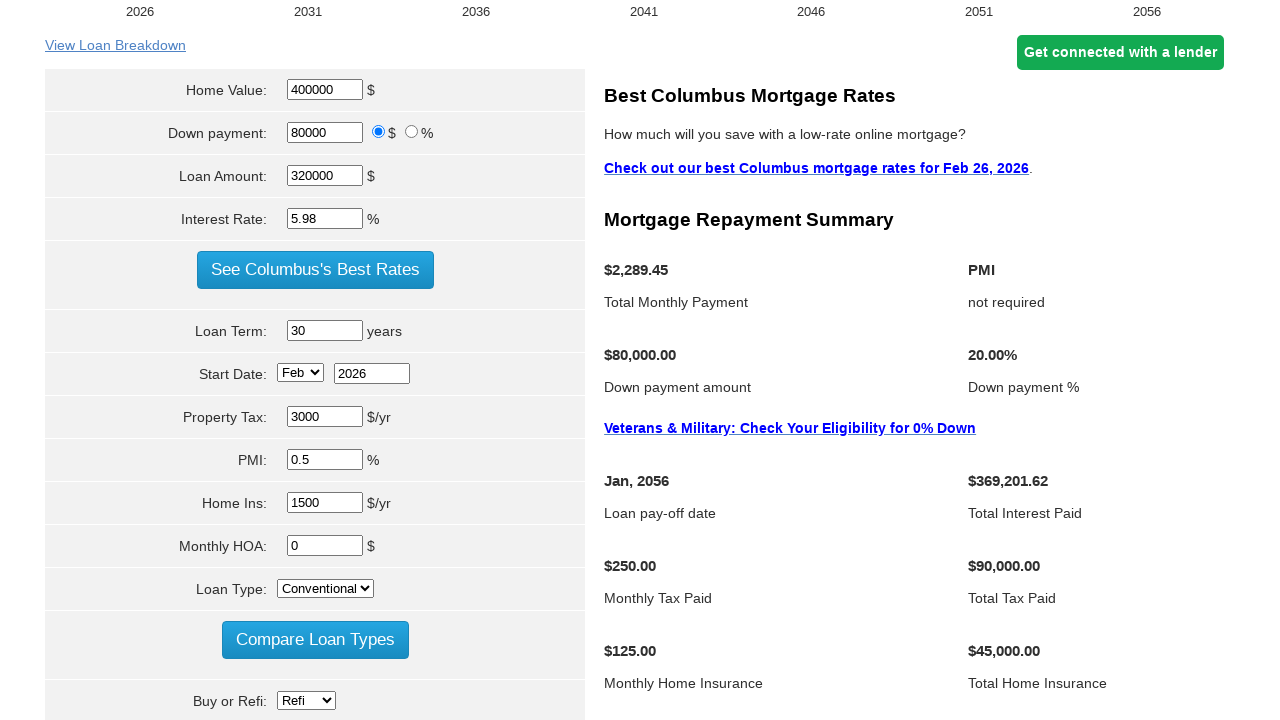

Waited 2 seconds after scrolling down
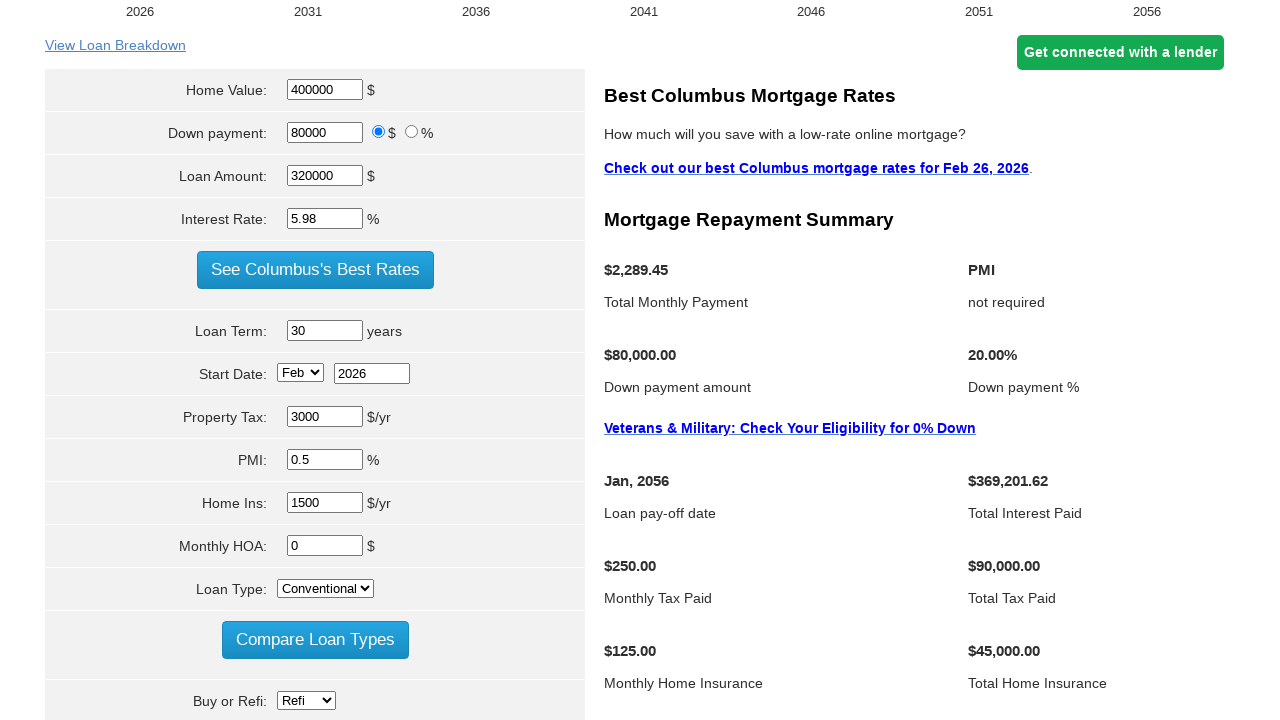

Scrolled back up to top of page using JavaScript
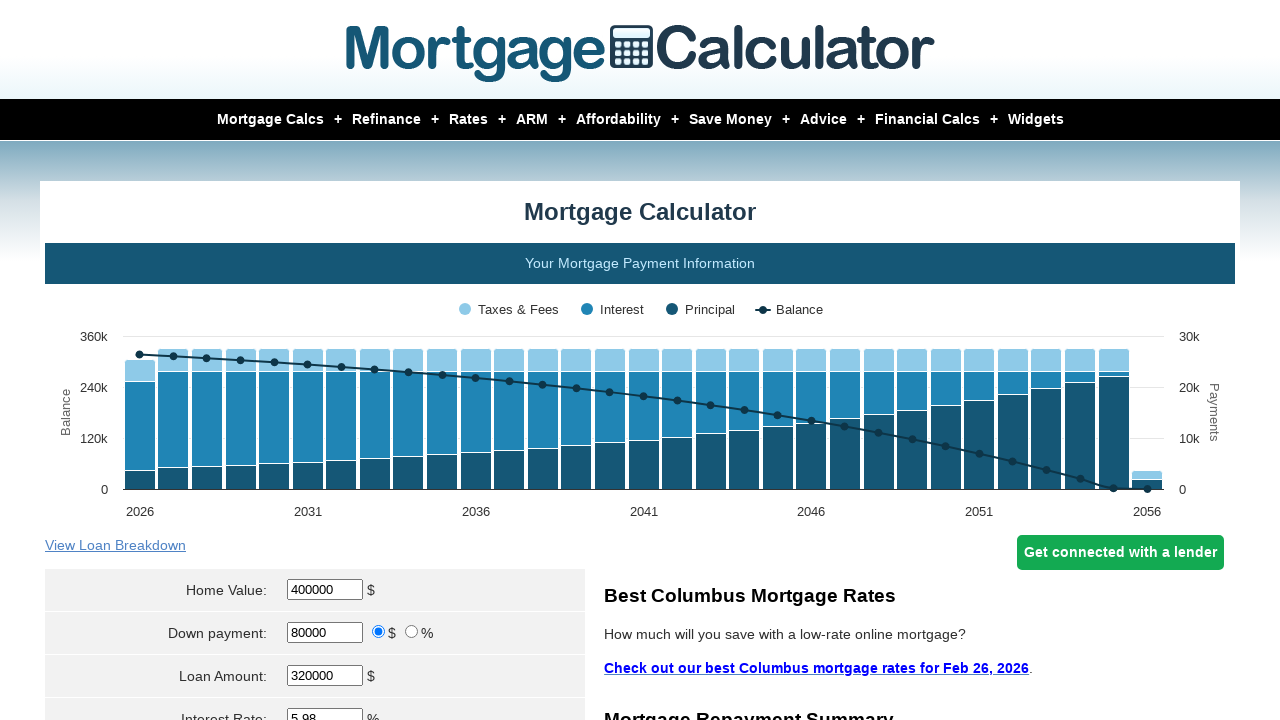

Waited 2 seconds after scrolling back up
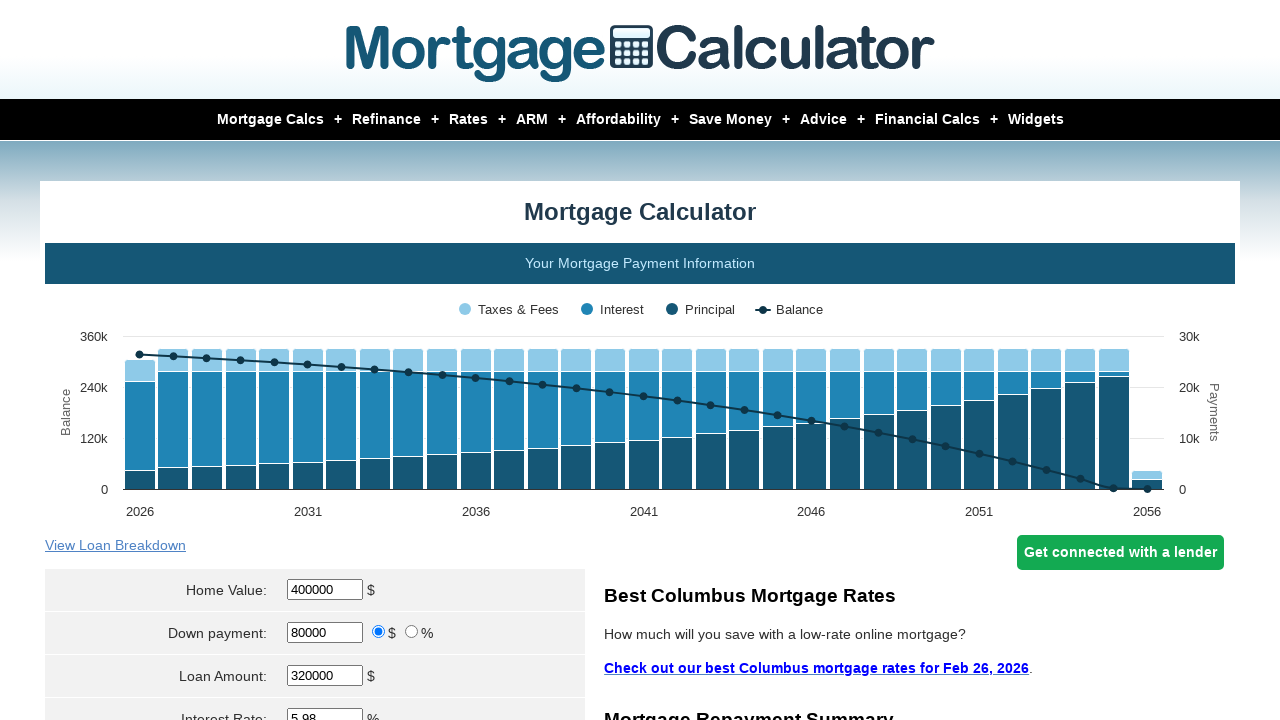

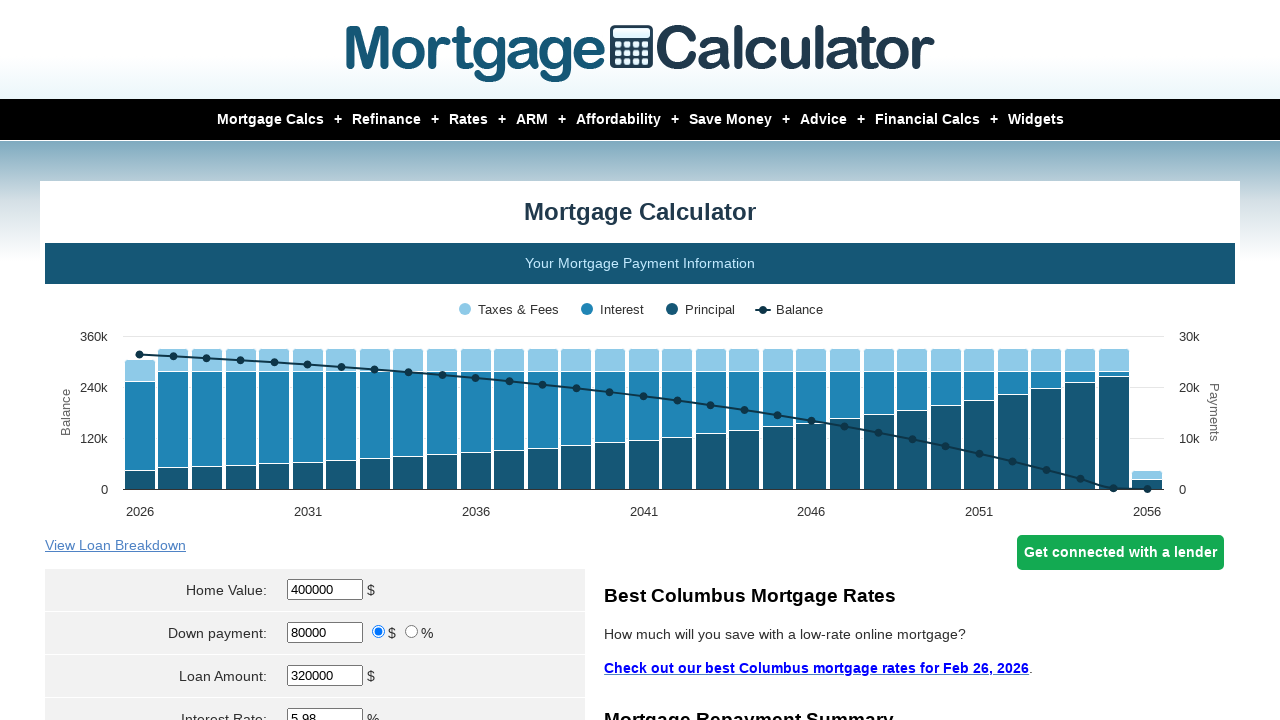